Tests drag and drop functionality within an iframe by dragging photo items to a trash area using both the dragTo method and manual mouse control

Starting URL: https://www.globalsqa.com/demo-site/draganddrop/

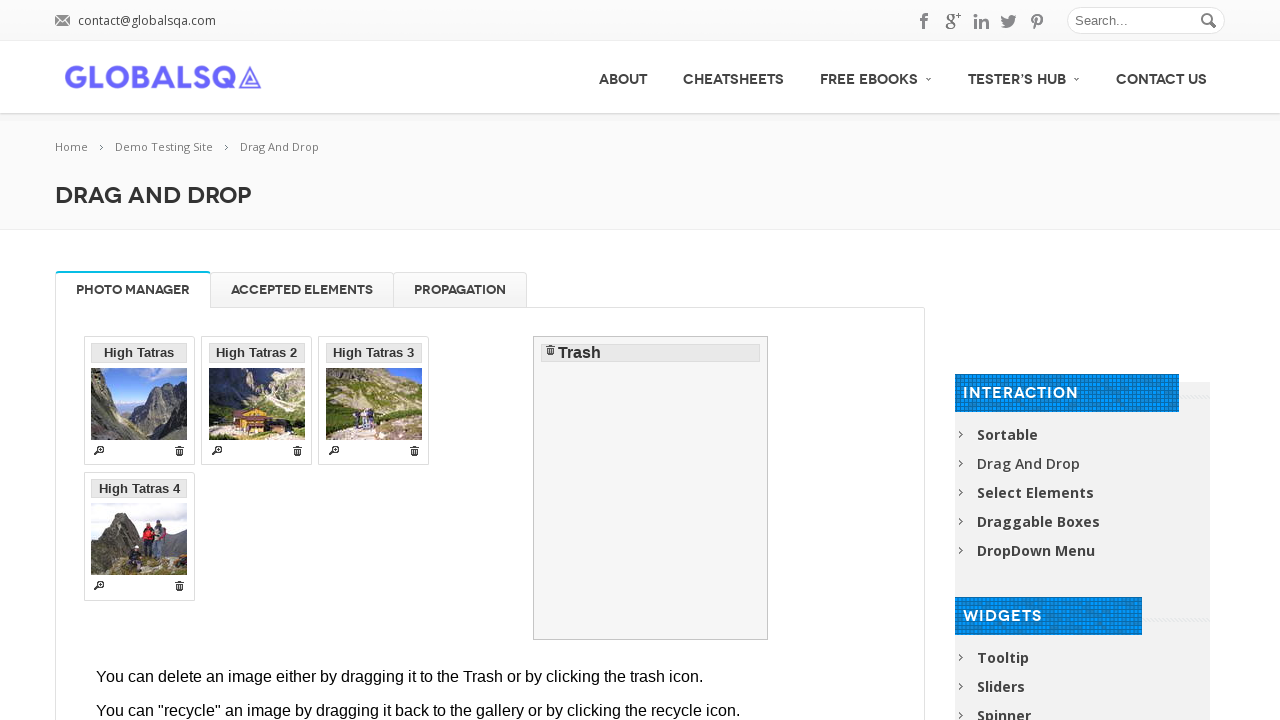

Located the Photo Manager iframe
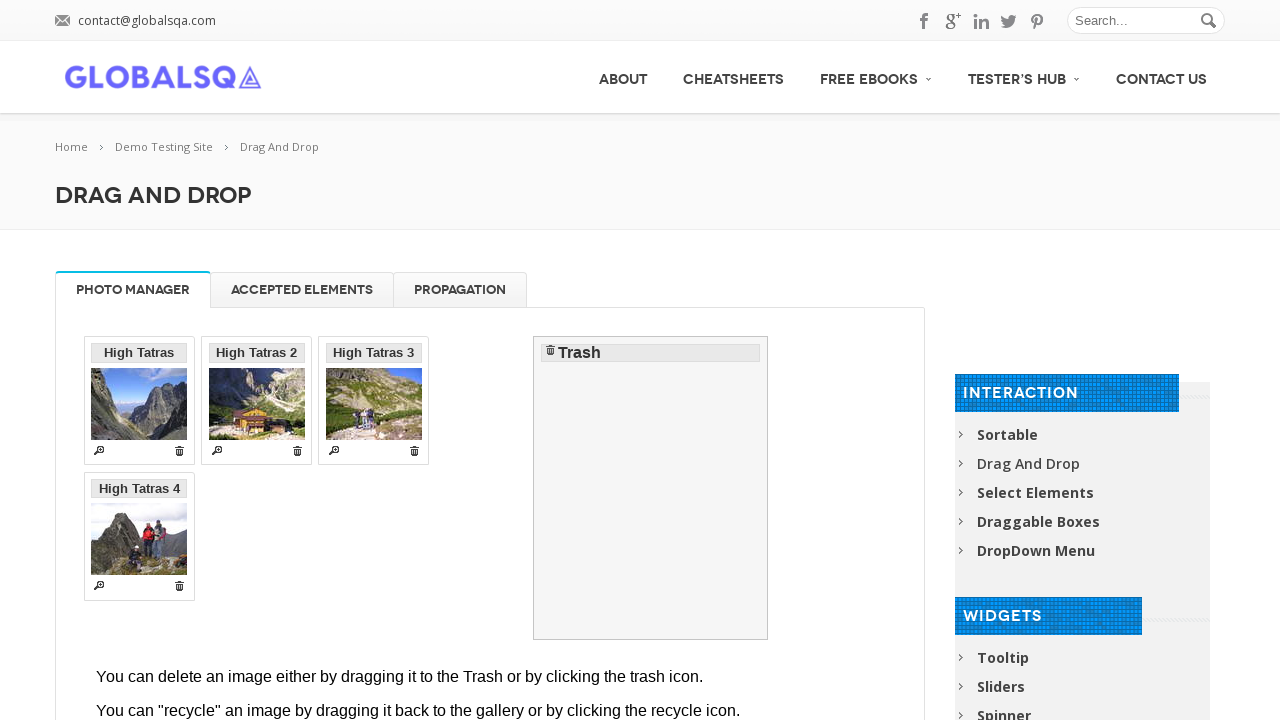

Dragged 'High Tatras 2' to trash using dragTo method at (651, 488)
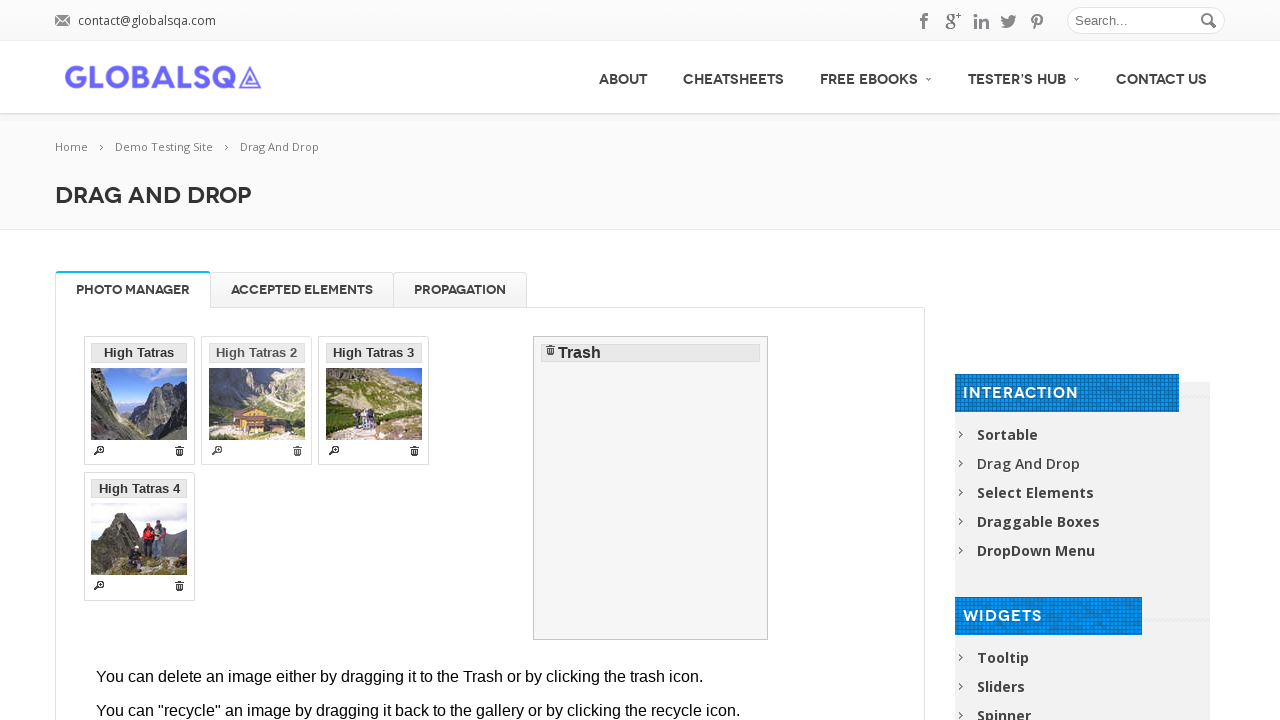

Hovered over 'High Tatras 4' photo item at (374, 401) on [rel-title="Photo Manager"] iframe >> internal:control=enter-frame >> li >> inte
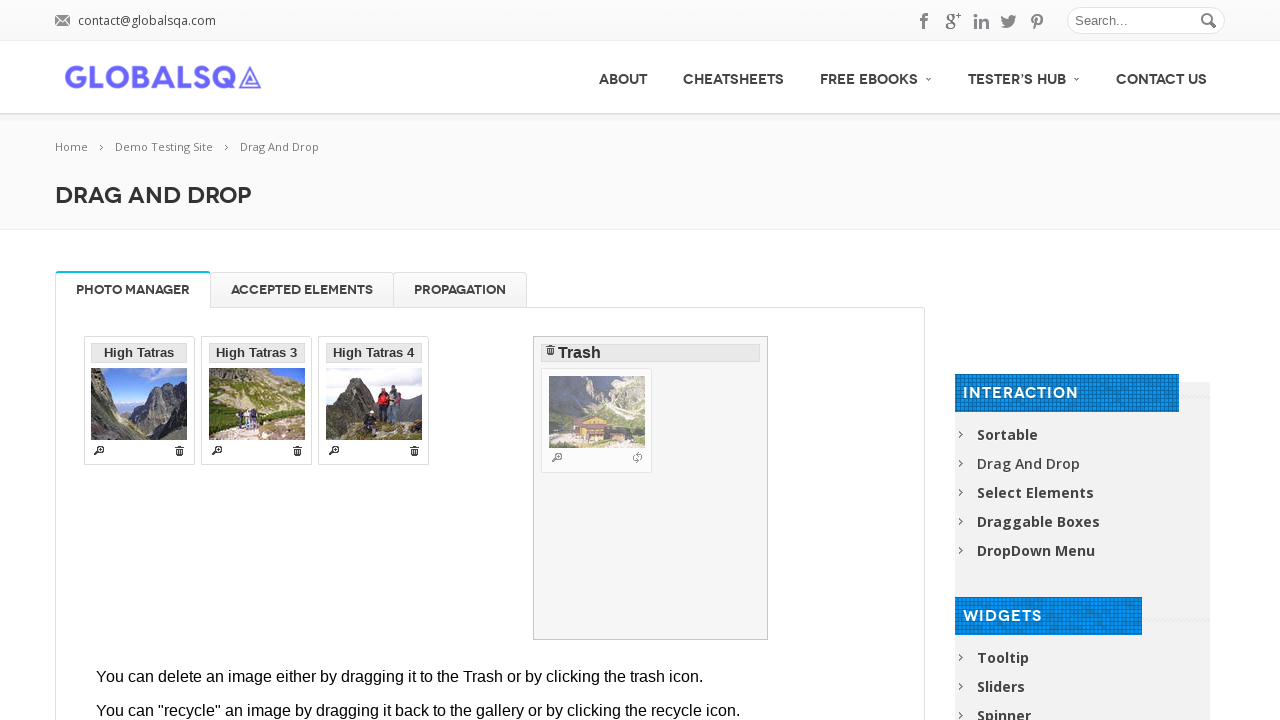

Pressed mouse button down on 'High Tatras 4' at (374, 401)
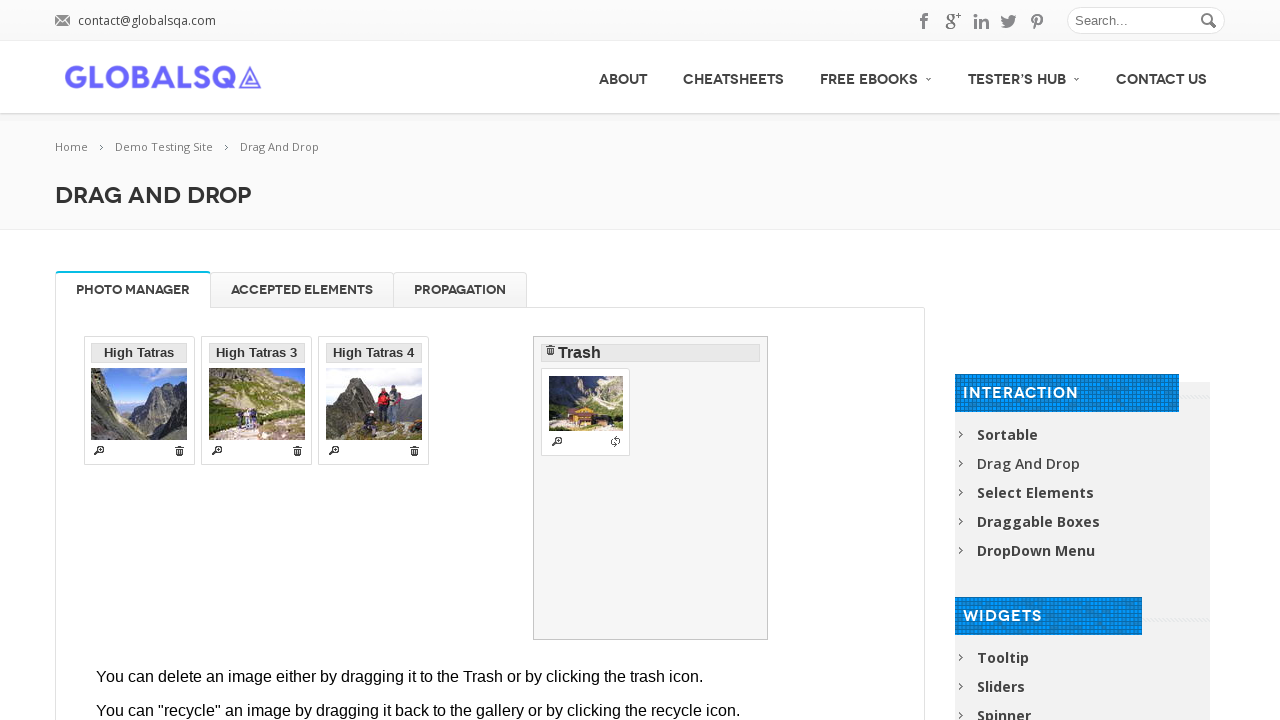

Moved mouse to trash area while dragging at (651, 488) on [rel-title="Photo Manager"] iframe >> internal:control=enter-frame >> #trash
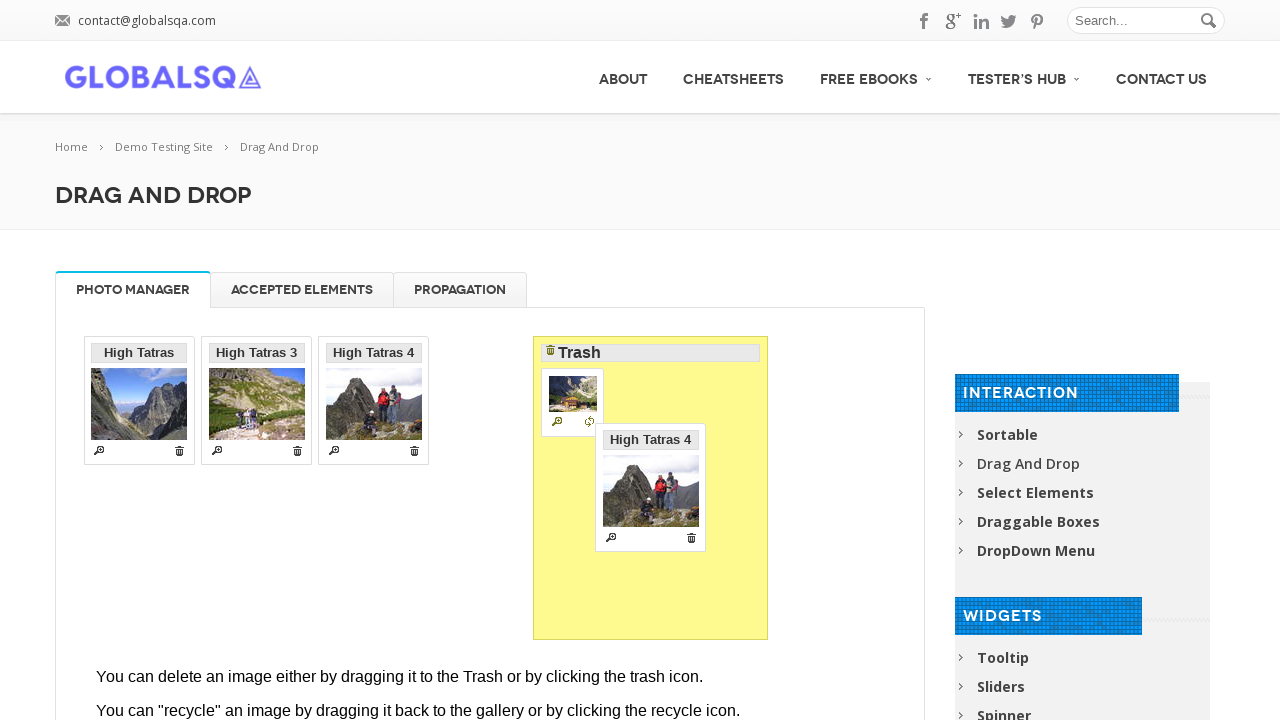

Released mouse button to drop 'High Tatras 4' in trash at (651, 488)
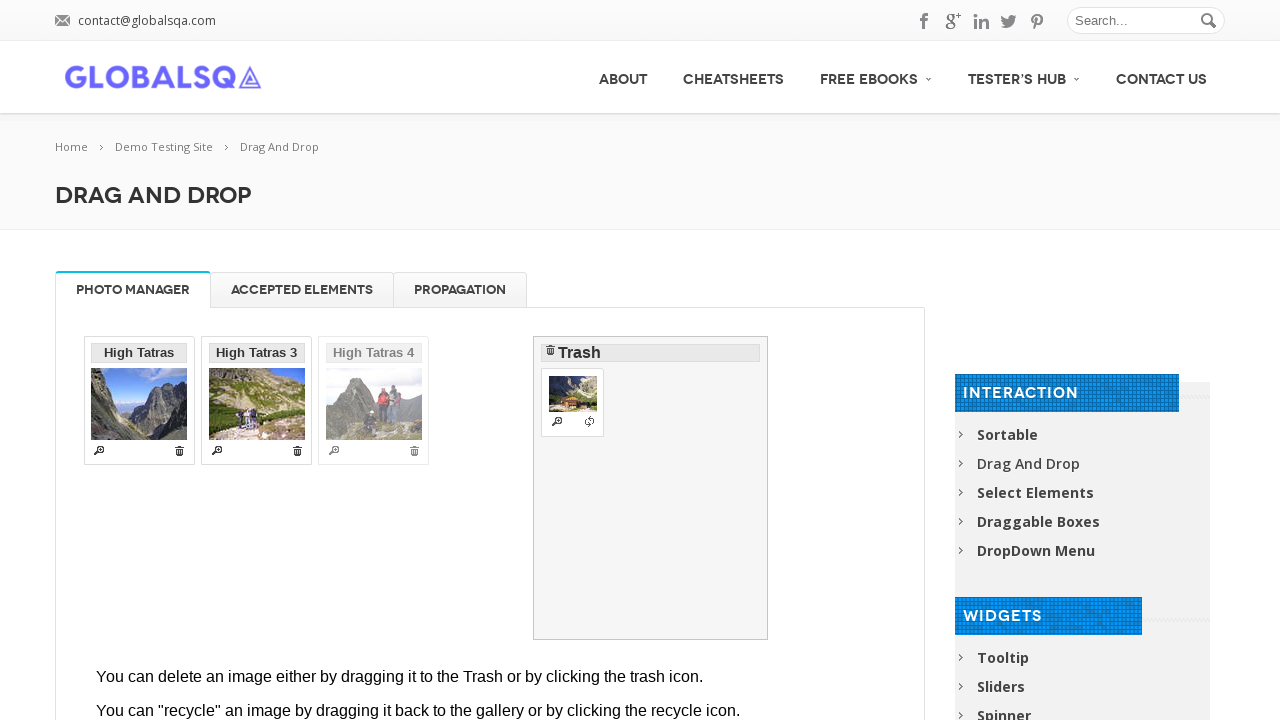

Verified that both 'High Tatras 2' and 'High Tatras 4' are in the trash
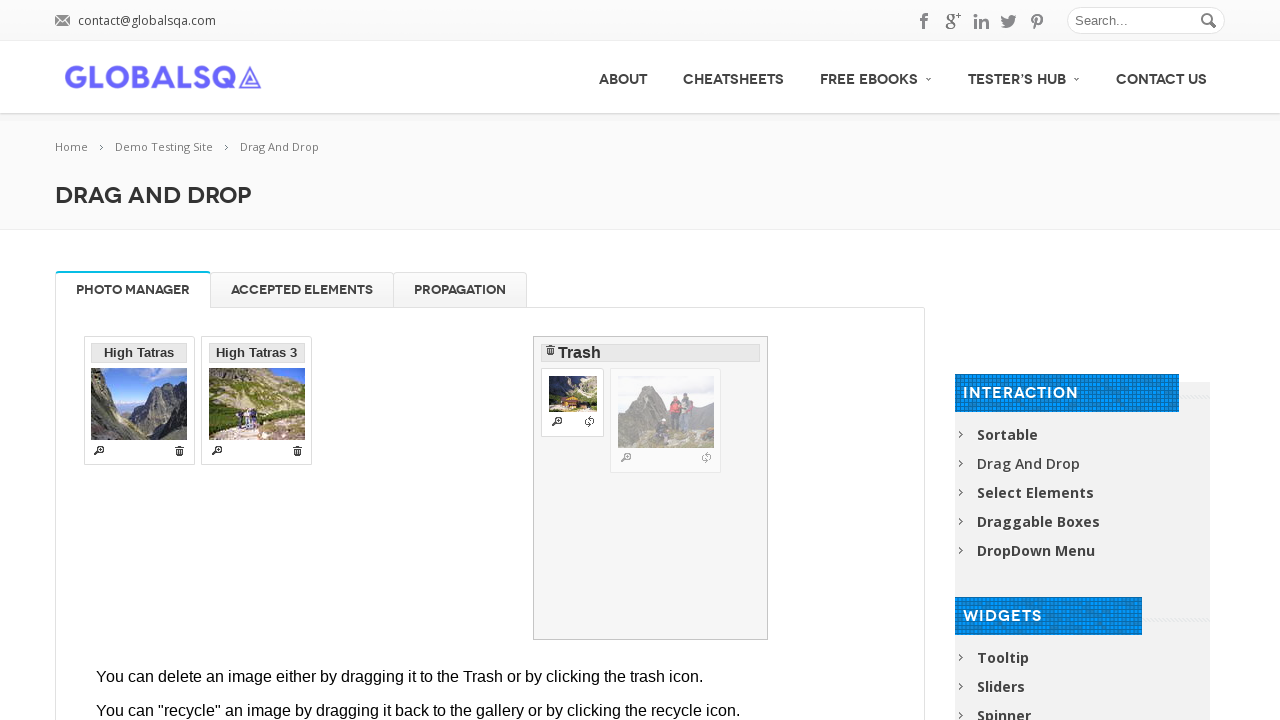

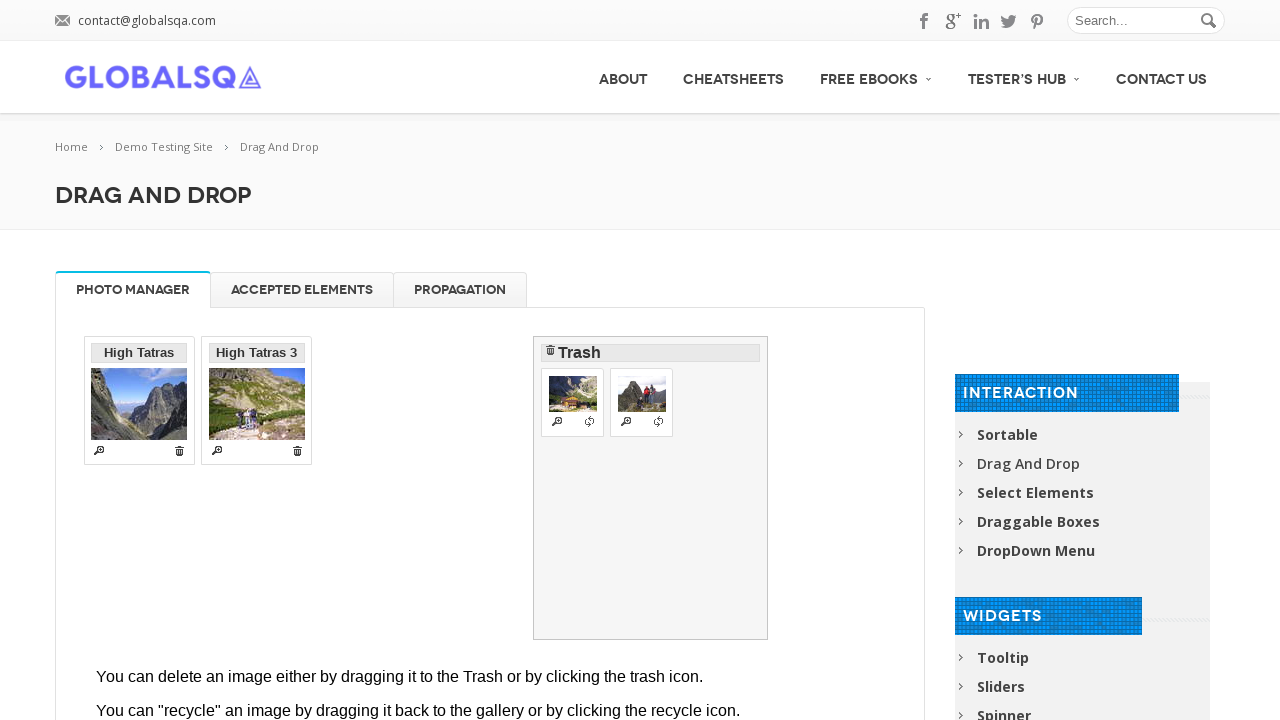